Tests jQuery dropdown combo tree selection functionality by clicking to open the dropdown and selecting a specific choice from the list

Starting URL: https://www.jqueryscript.net/demo/Drop-Down-Combo-Tree/

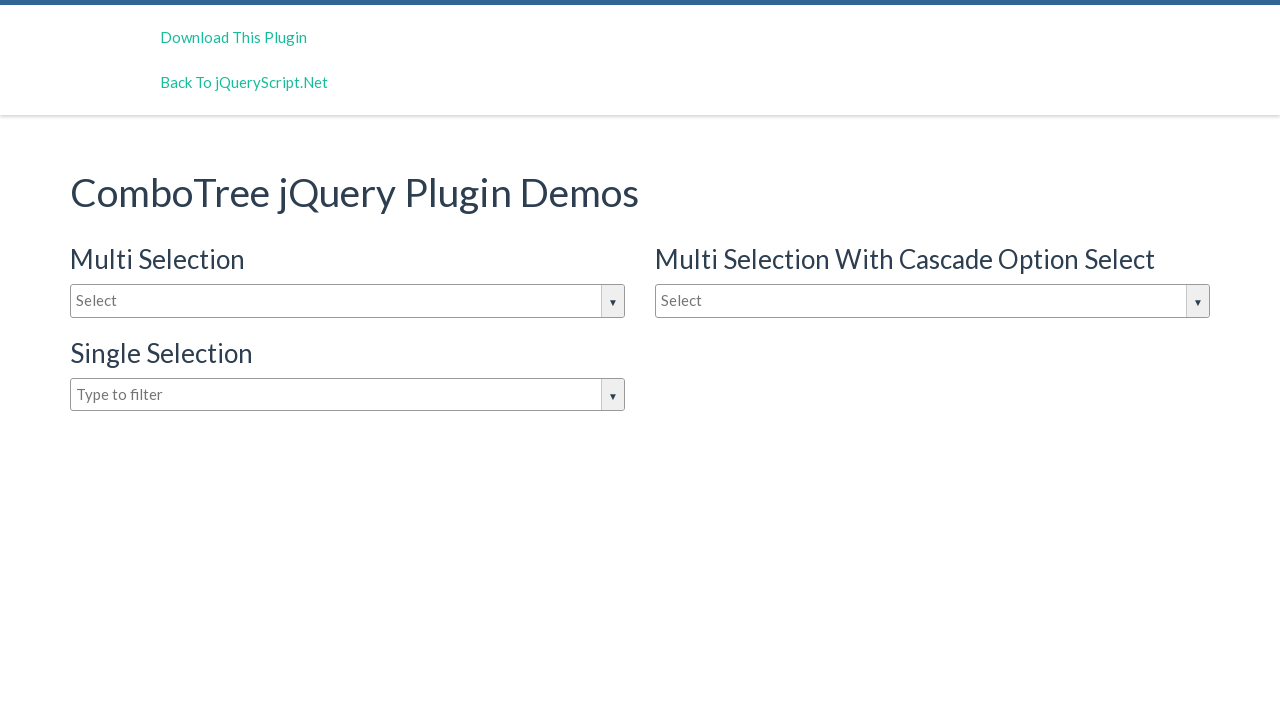

Clicked on the jQuery dropdown input box to open dropdown at (348, 301) on #justAnInputBox
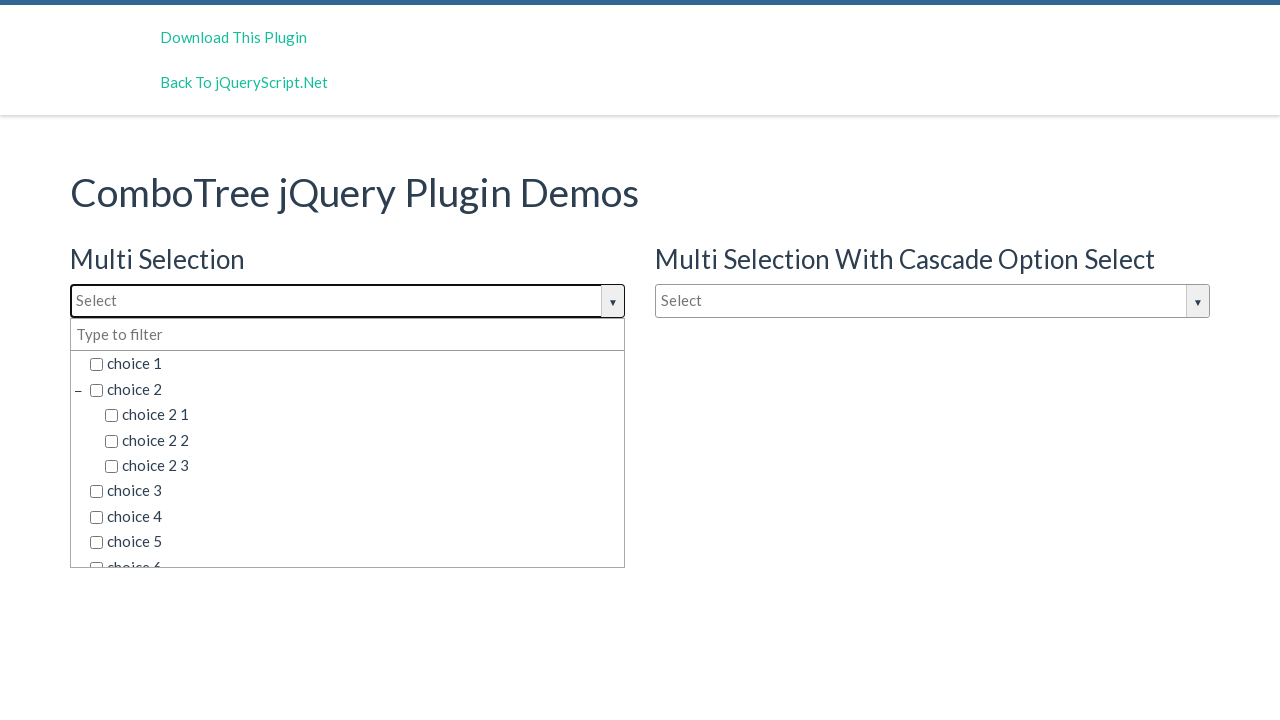

Dropdown container and options loaded
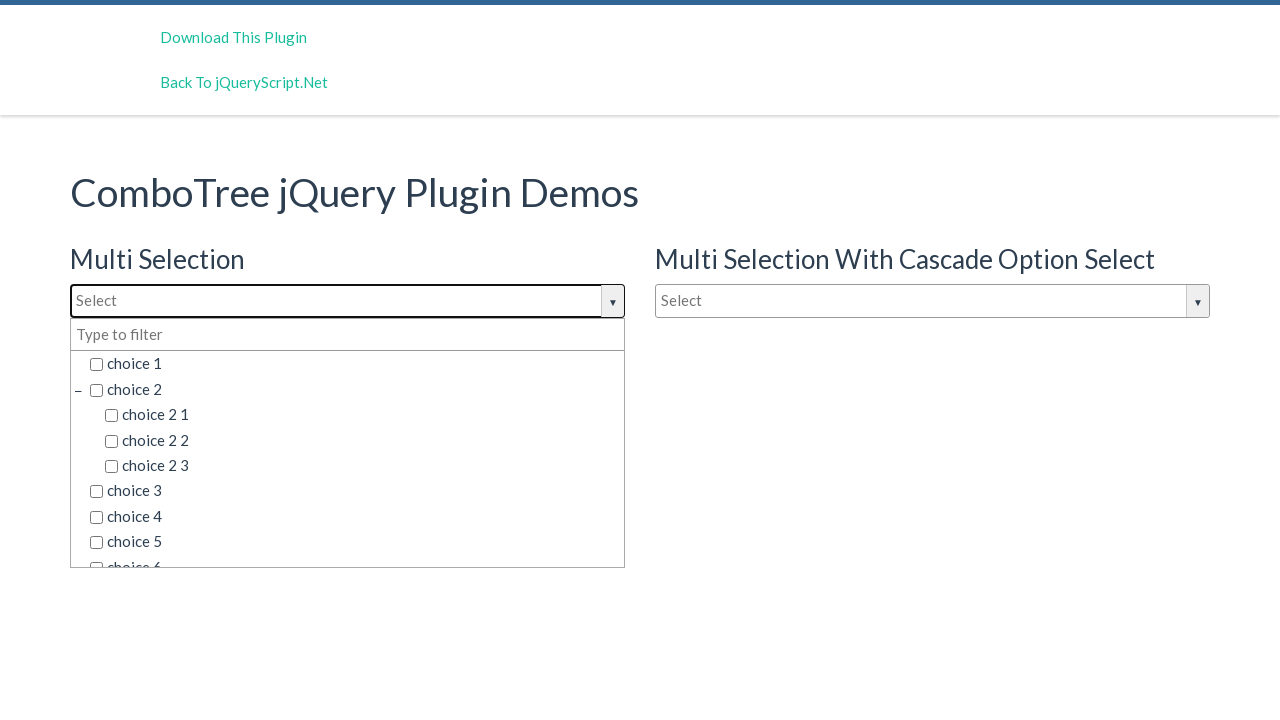

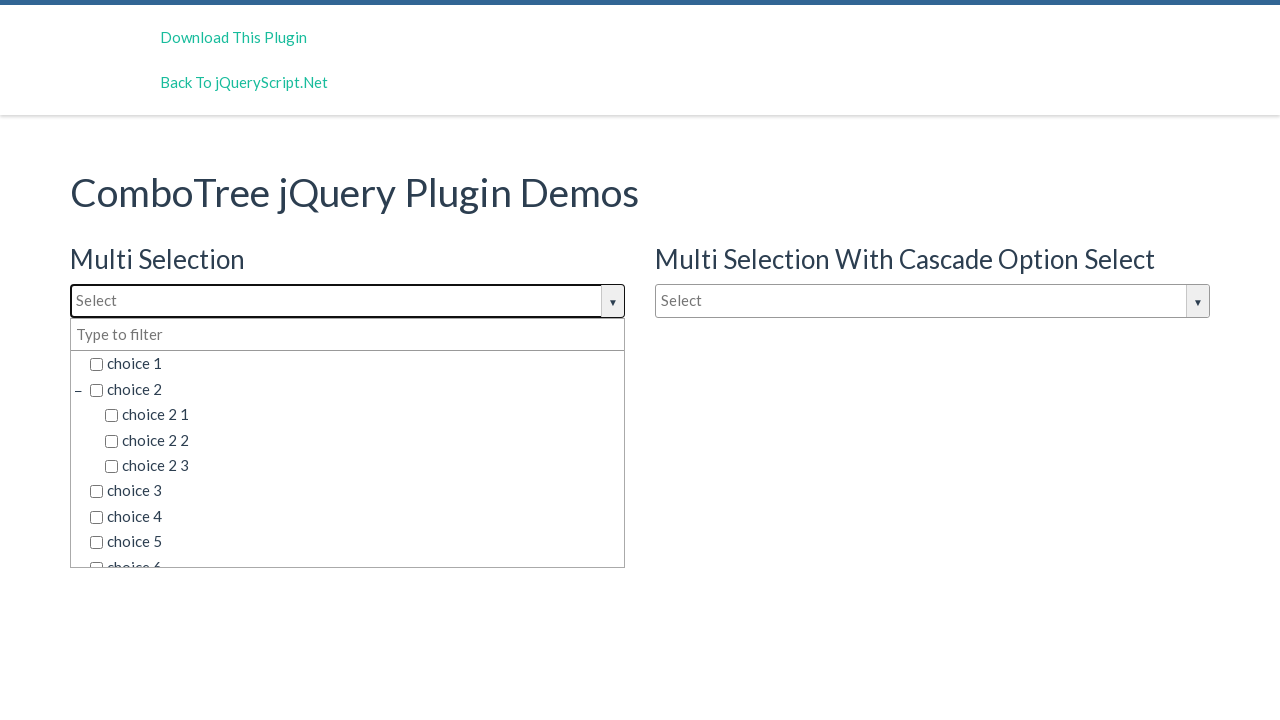